Tests basic date input functionality by removing the readonly attribute from a date field, clearing it, typing a date, and verifying the input value matches the expected date.

Starting URL: https://www.automationtesting.co.uk/datepicker.html

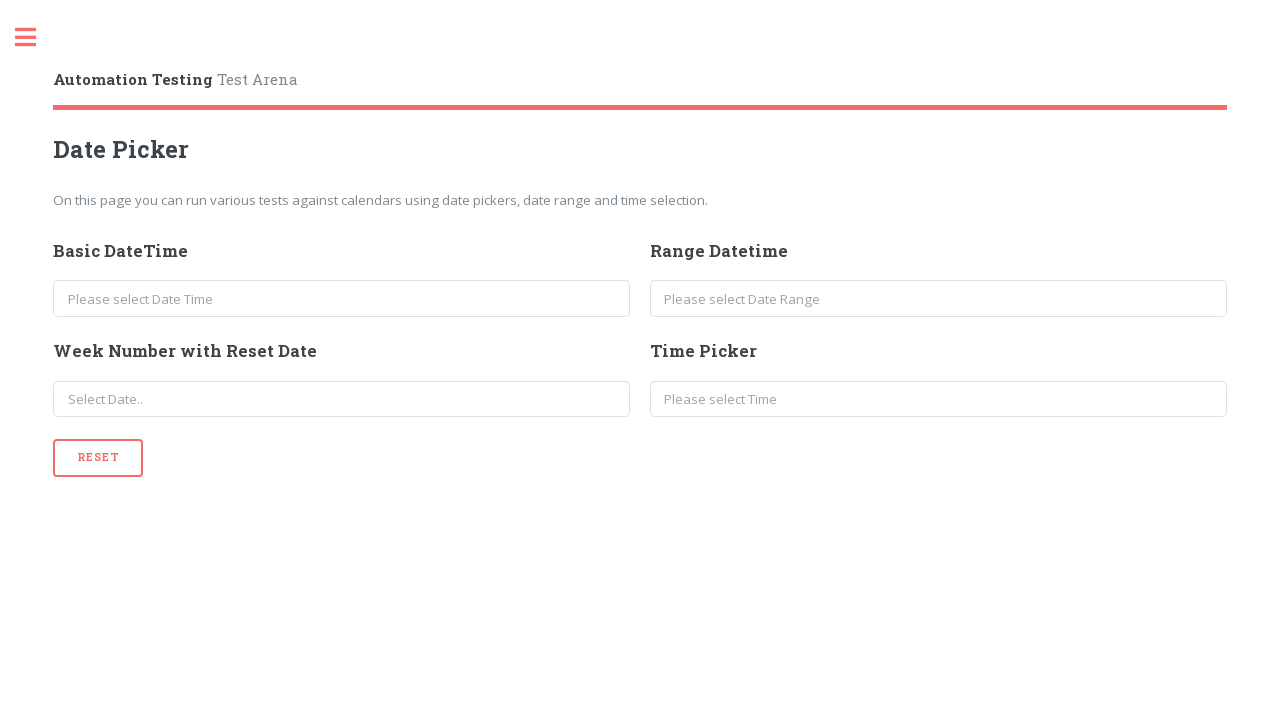

Removed readonly attribute from date input field
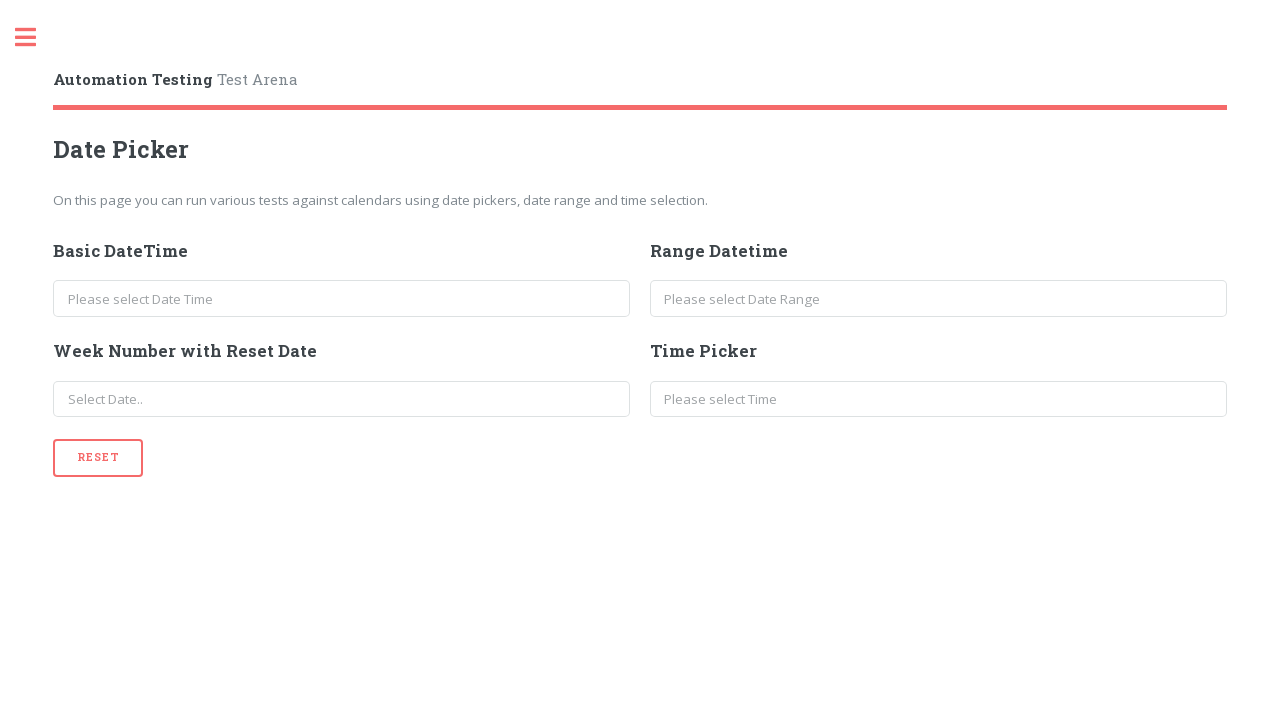

Located the date input field with ID #basicDate
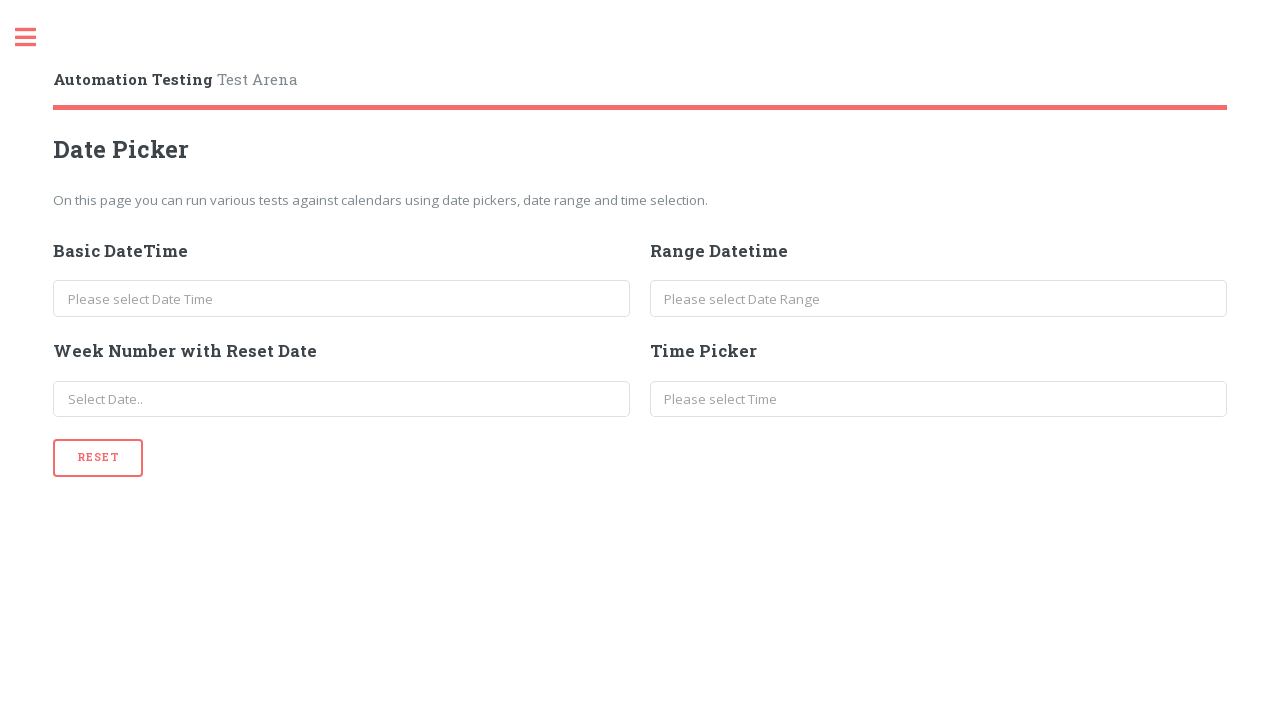

Cleared the date input field on #basicDate
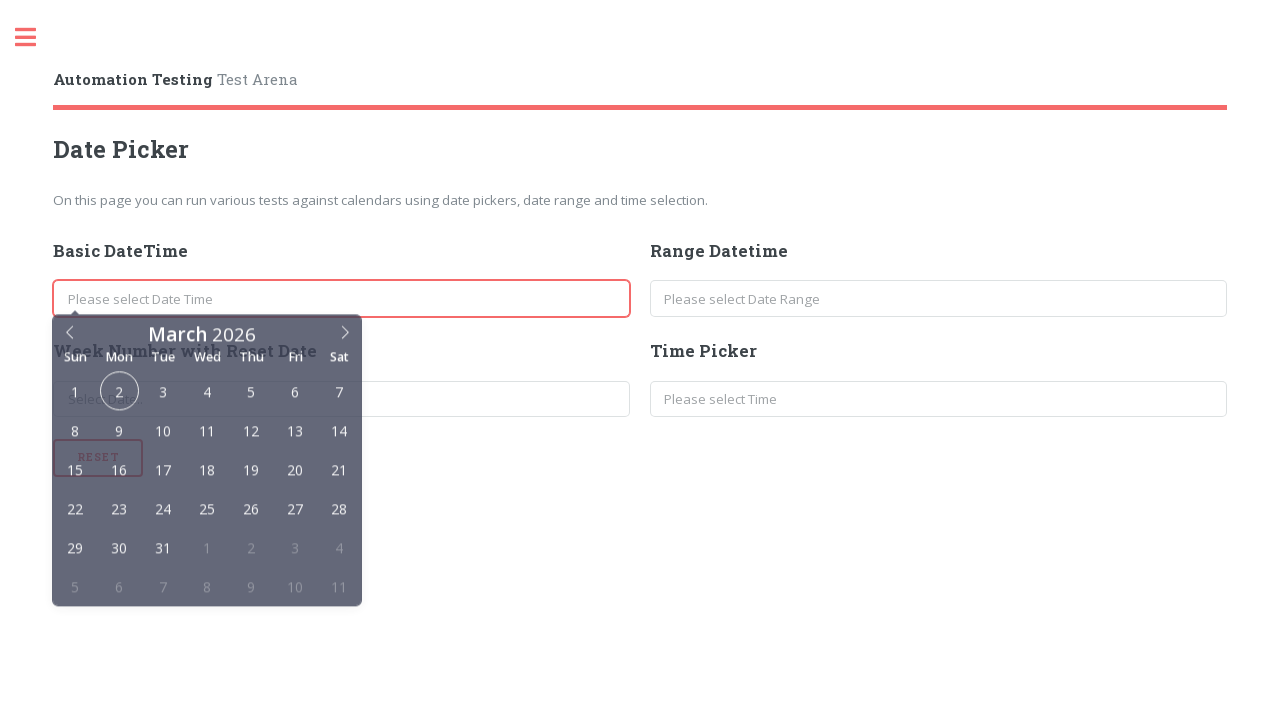

Typed date value '2025-09-02' into the date field on #basicDate
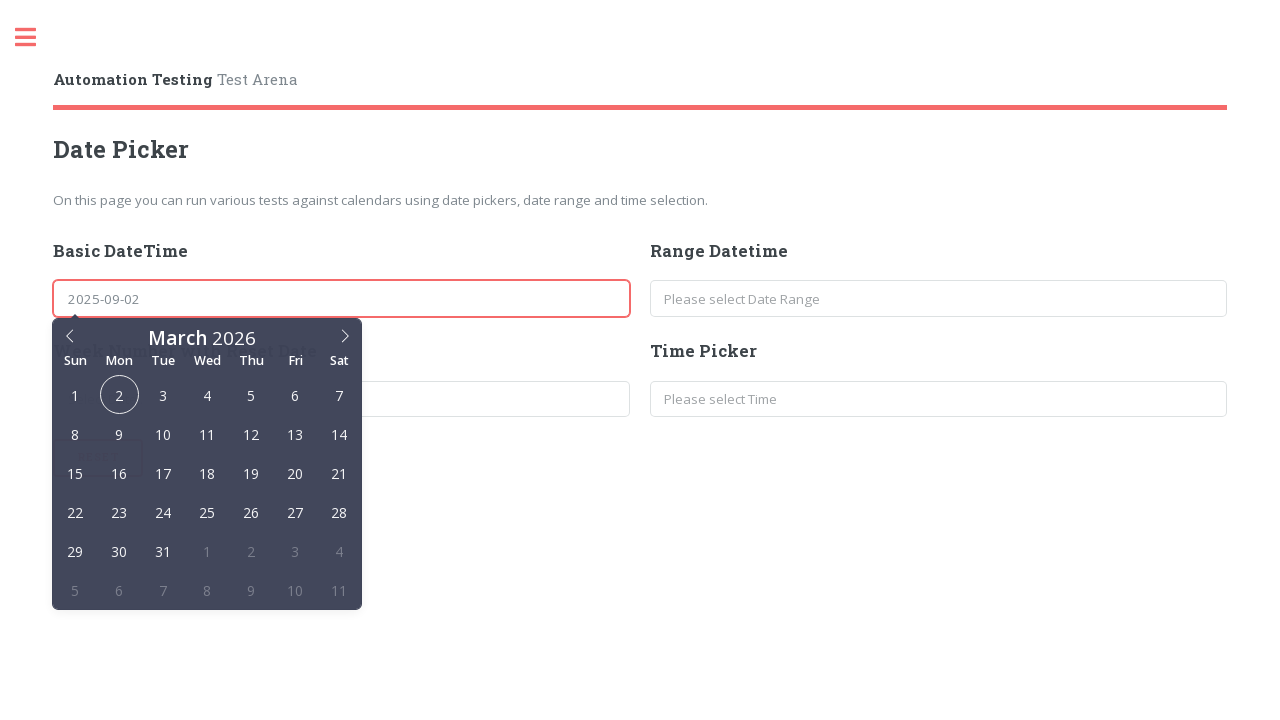

Verified date input value matches expected value '2025-09-02'
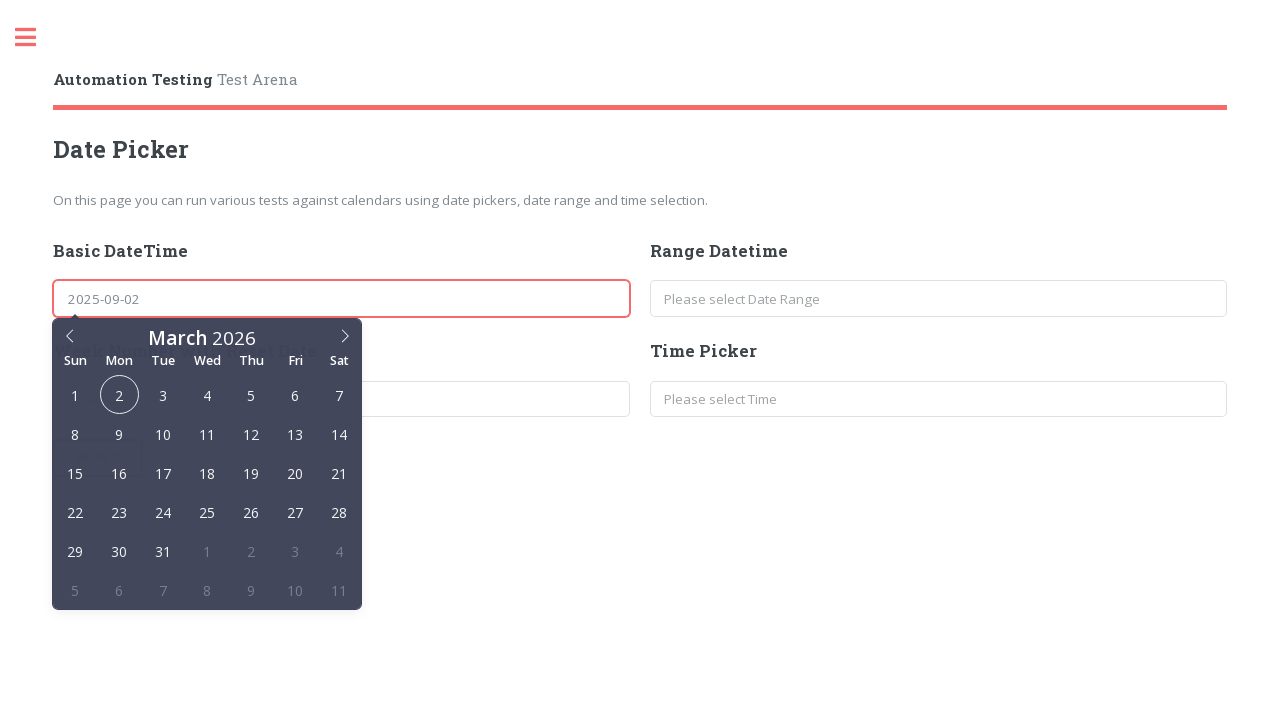

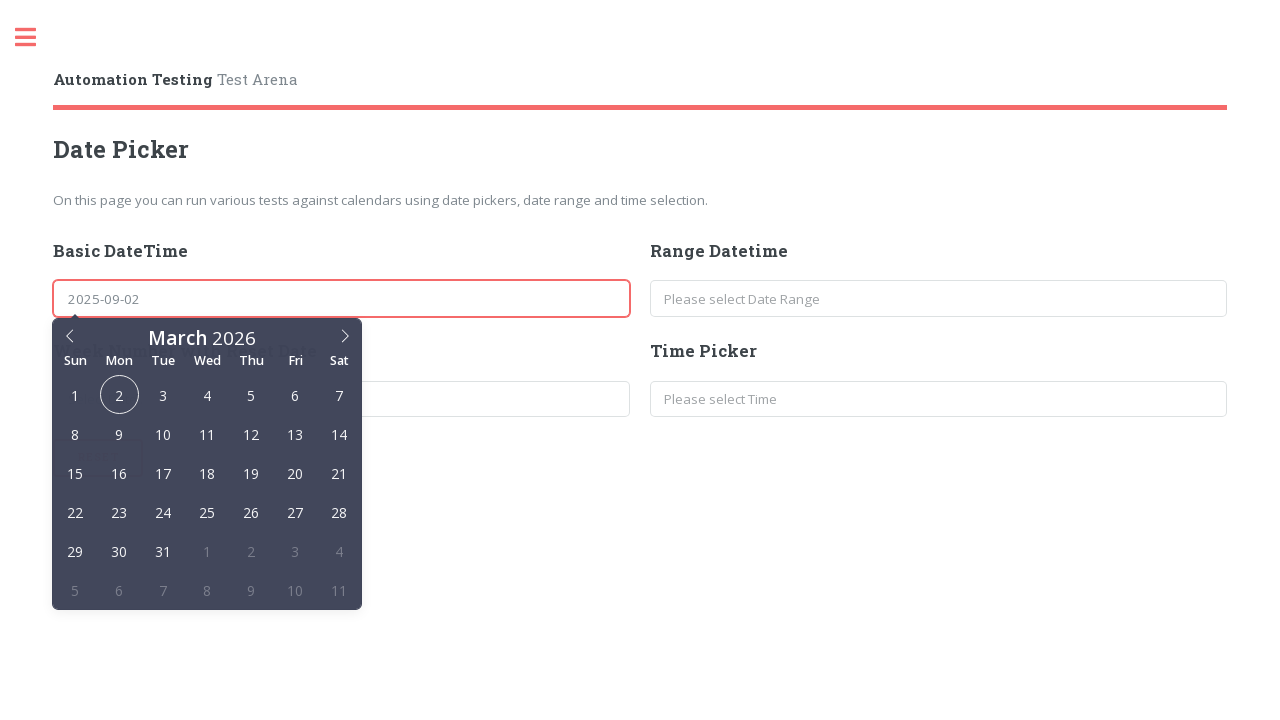